Tests file download functionality by clicking download buttons on a Selenium test page and waiting for files to be available

Starting URL: https://www.selenium.dev/selenium/web/downloads/download.html

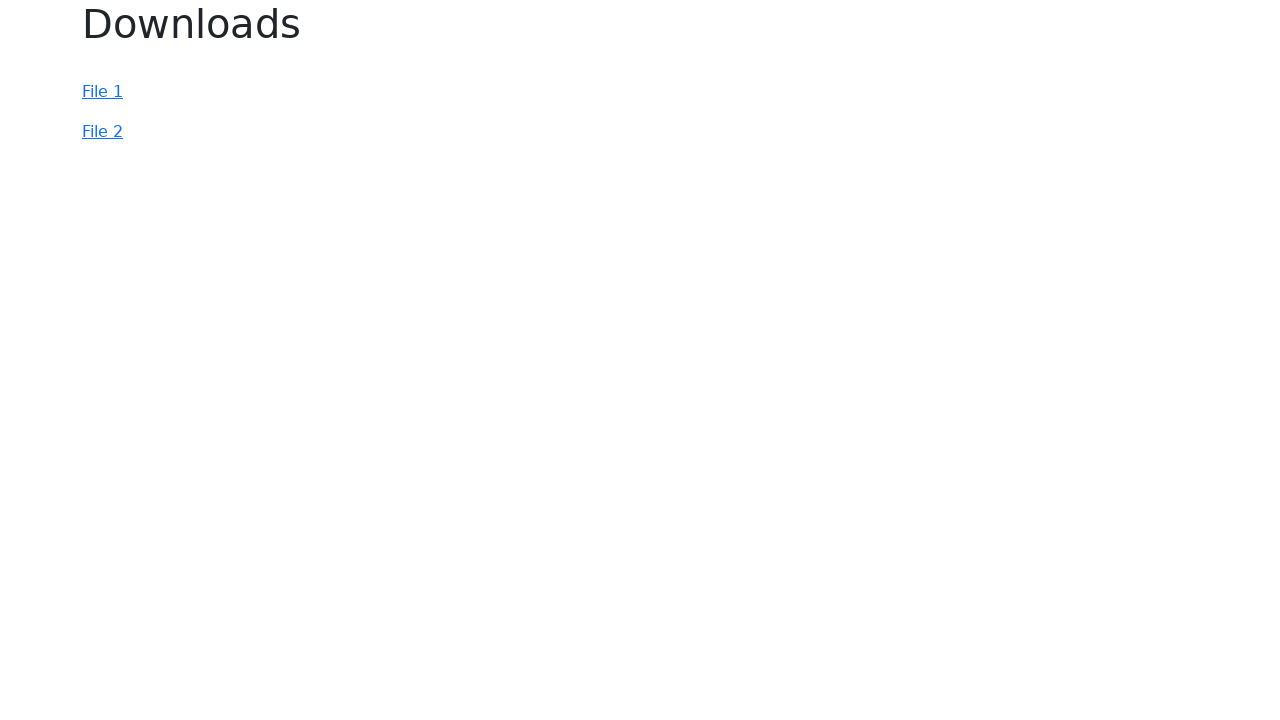

Clicked first file download button at (102, 92) on #file-1
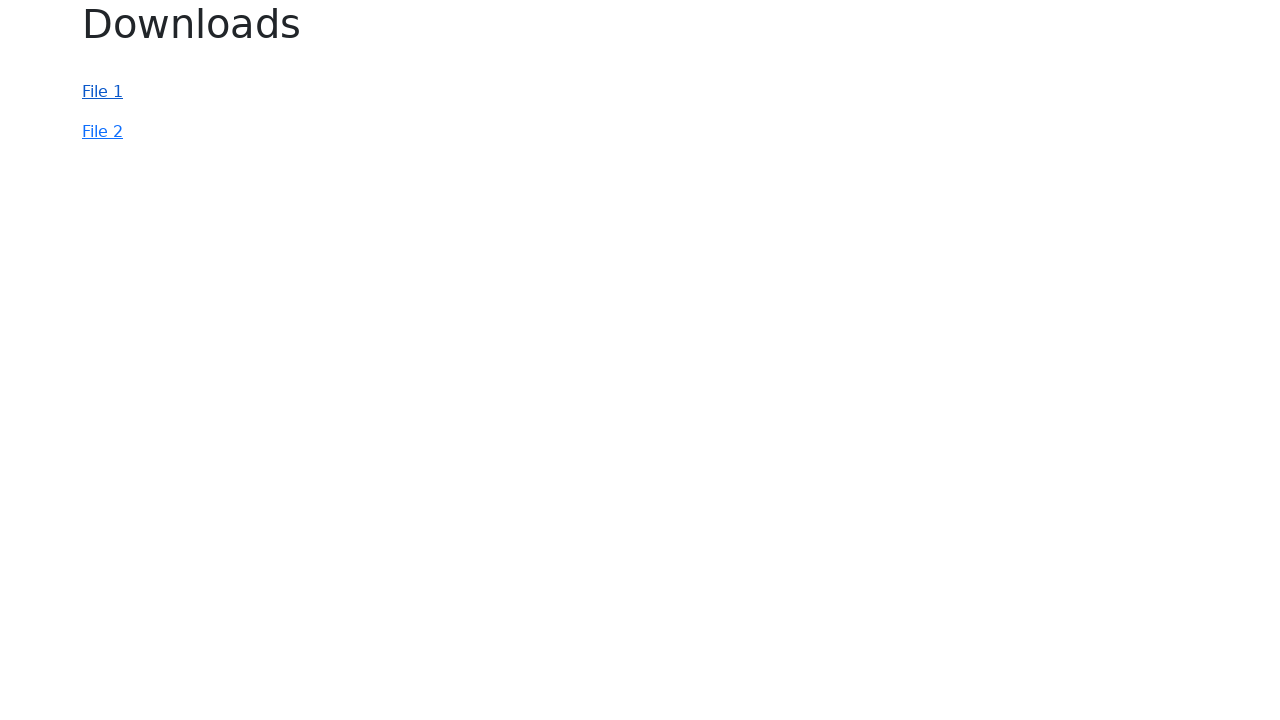

Clicked second file download button at (102, 132) on #file-2
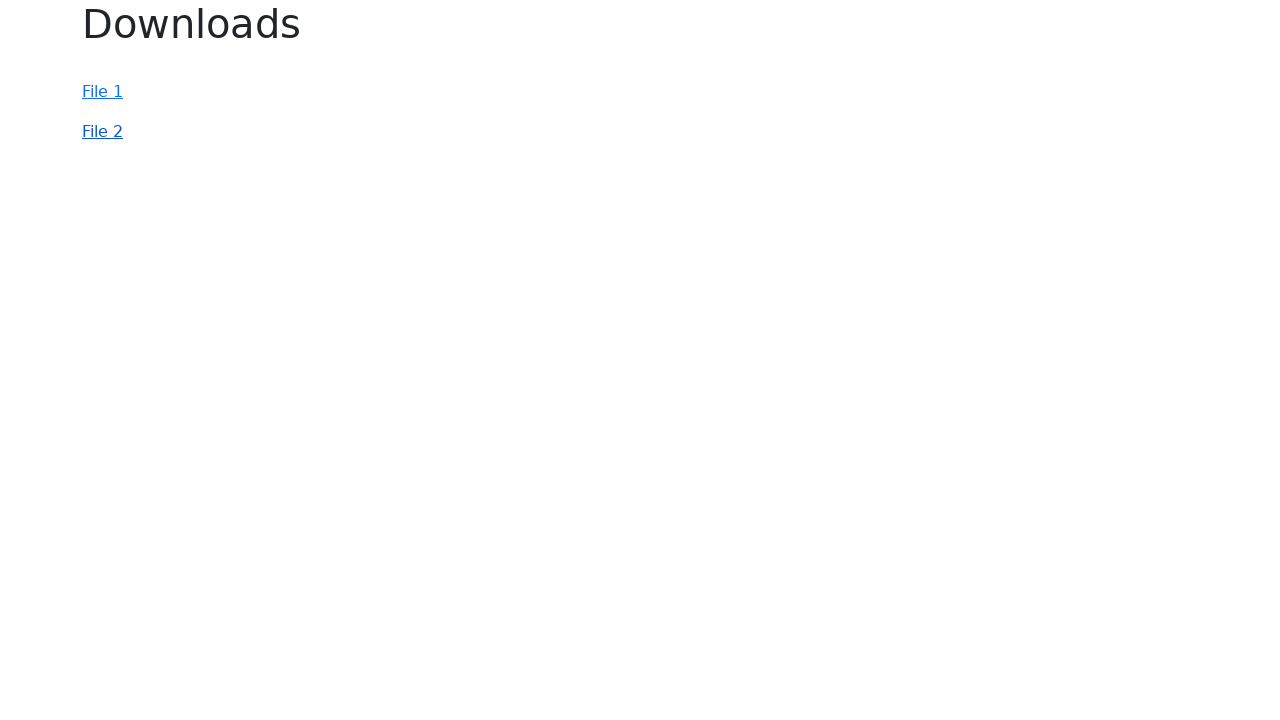

Waited 3 seconds for downloads to complete
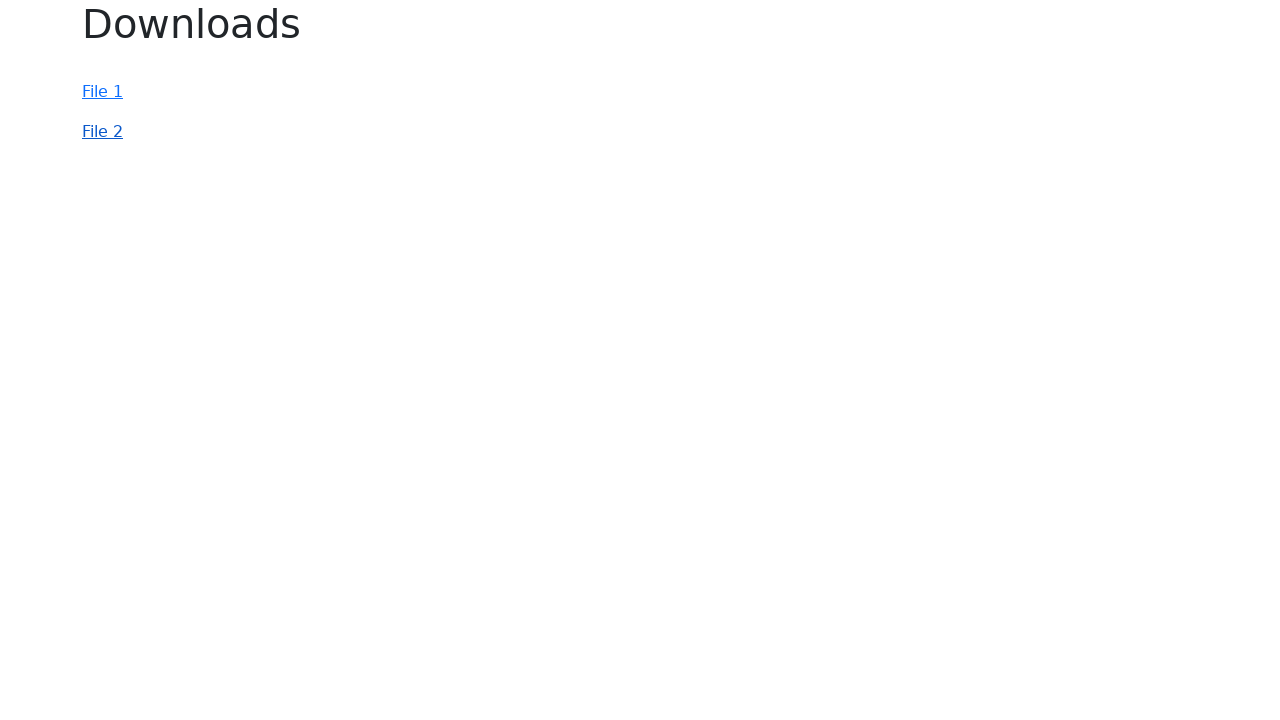

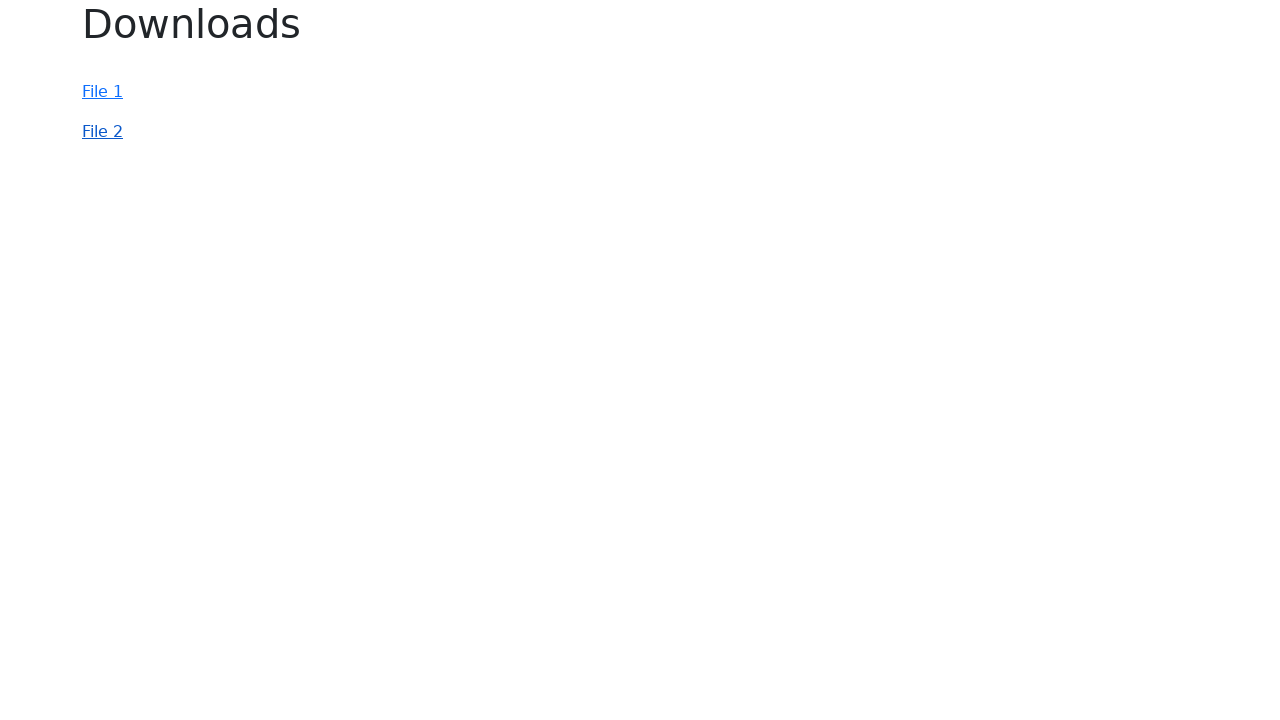